Tests a practice form by filling in all fields including name, email, gender, phone, date of birth, subjects, hobbies, file upload, address, and state/city dropdowns, then verifies the submitted data appears in a confirmation table.

Starting URL: https://demoqa.com/automation-practice-form

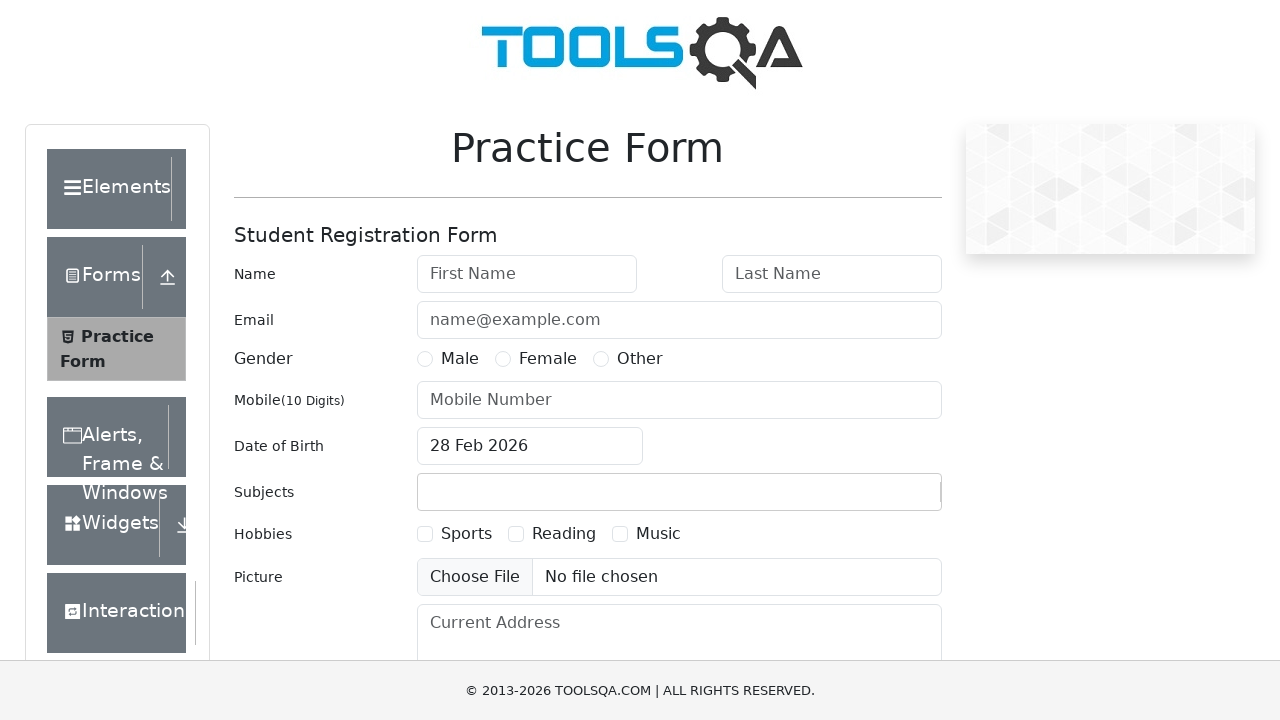

Filled first name field with 'testFirstName' on #firstName
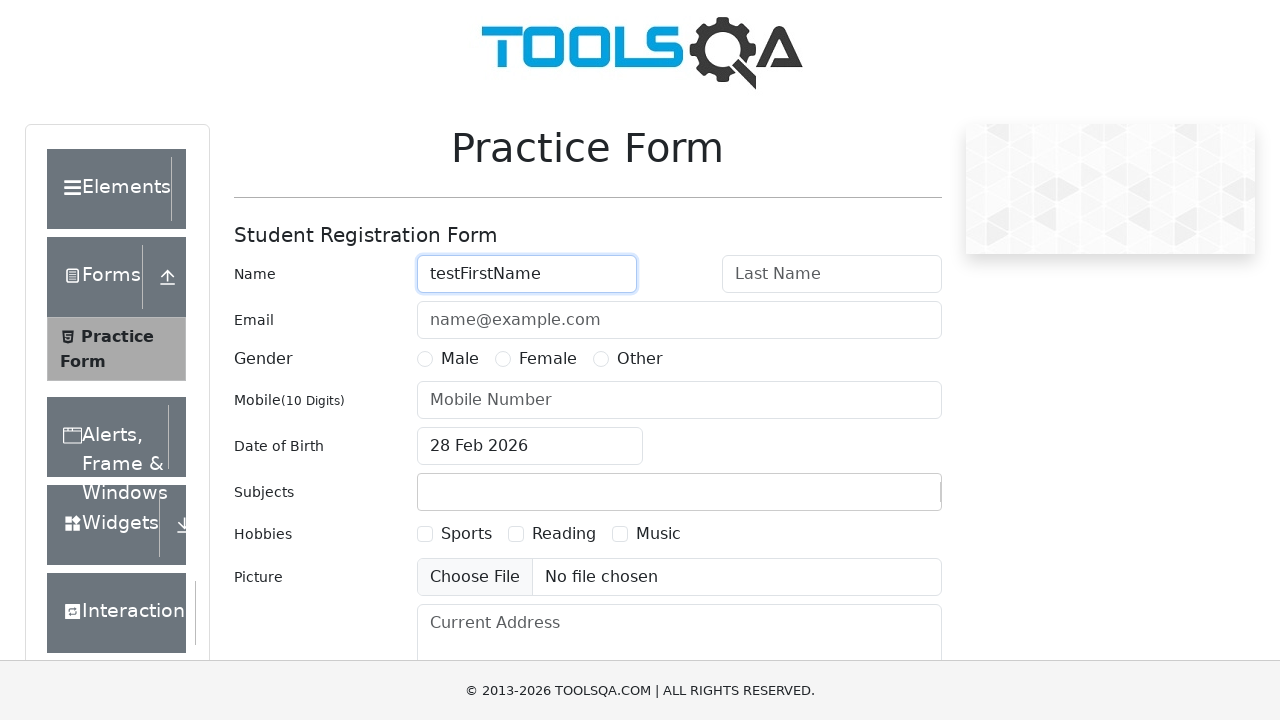

Filled last name field with 'testLastName' on #lastName
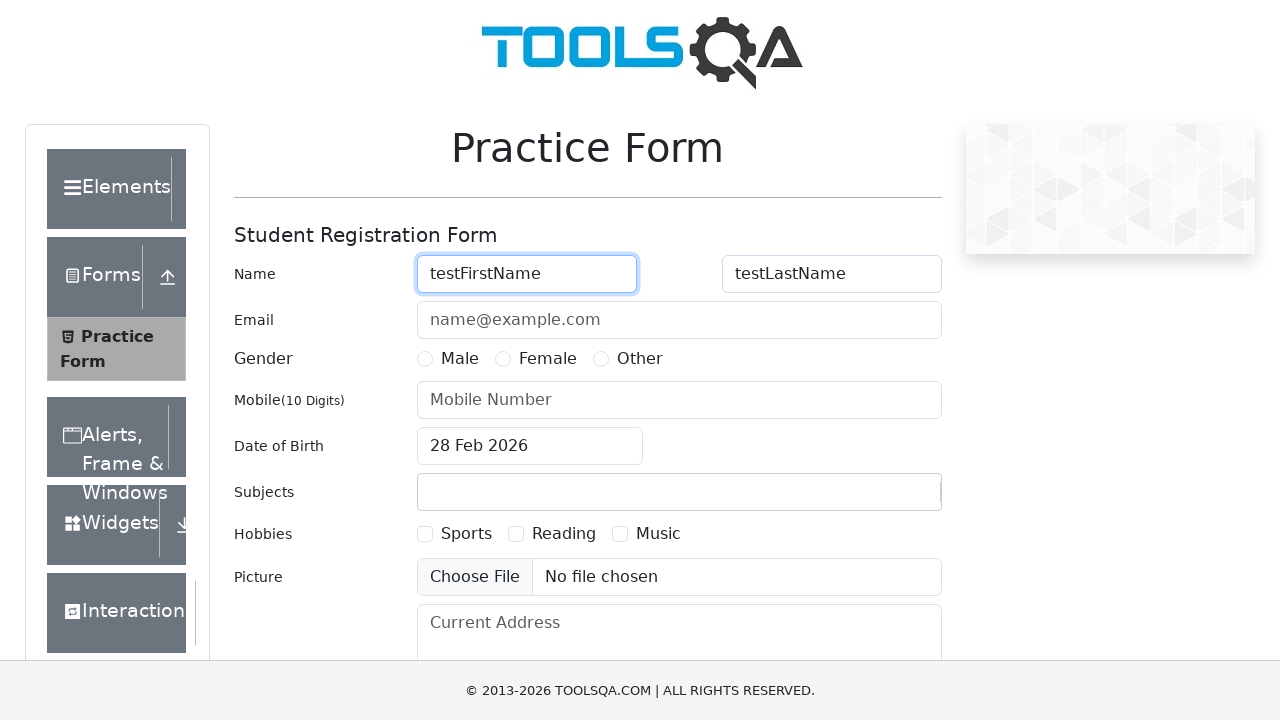

Filled email field with 'test@mail.com' on #userEmail
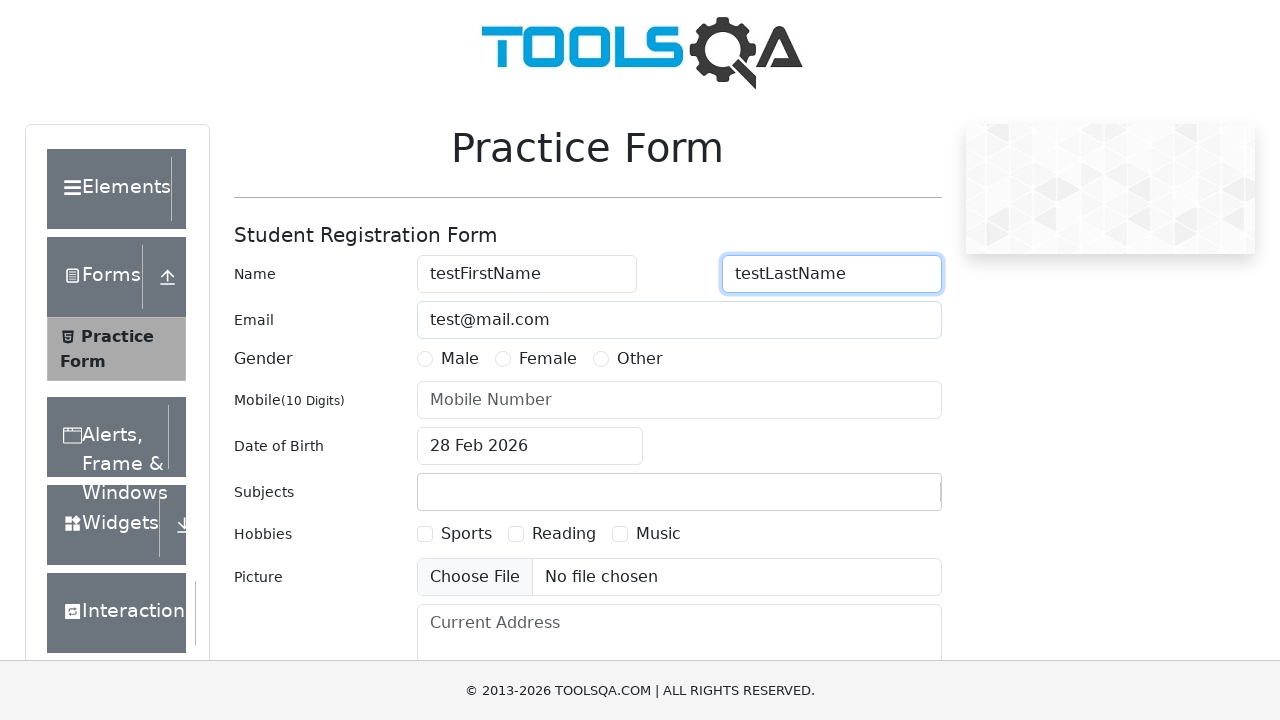

Selected Male gender option at (460, 359) on label[for='gender-radio-1']
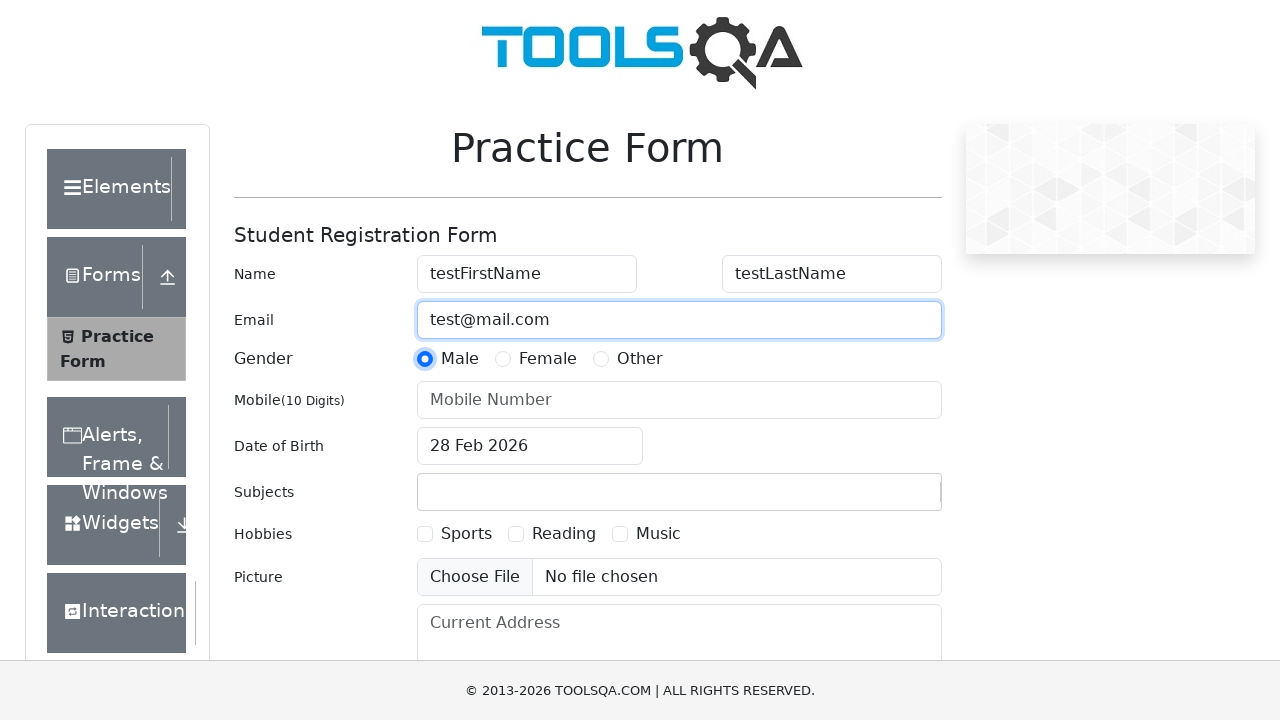

Filled mobile number field with '2222222222' on input#userNumber
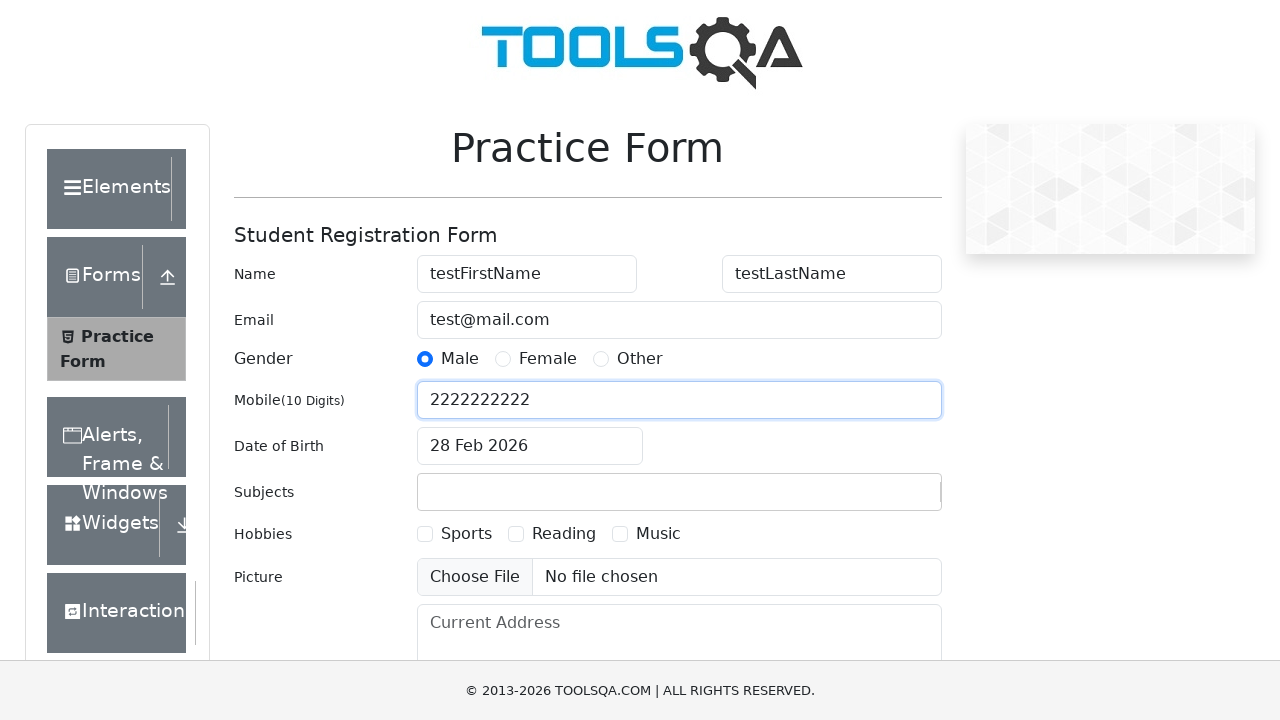

Clicked date of birth input field at (530, 446) on #dateOfBirthInput
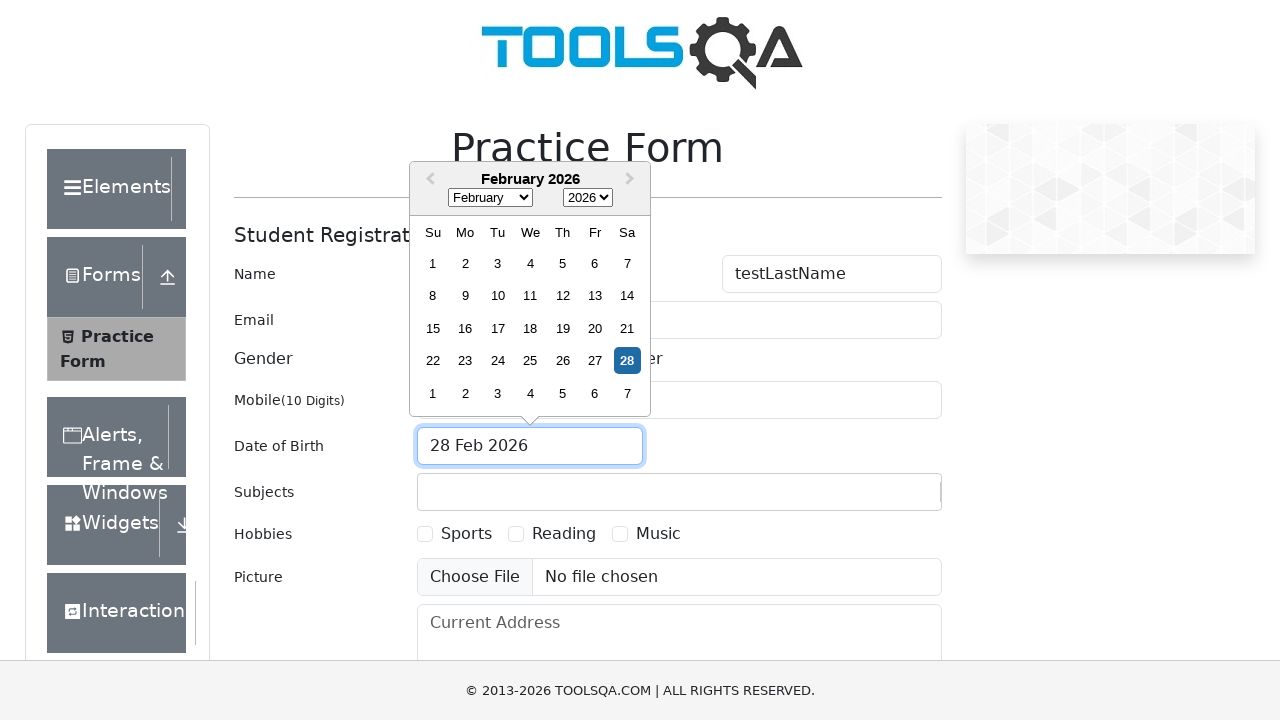

Selected October from month dropdown on .react-datepicker__month-select
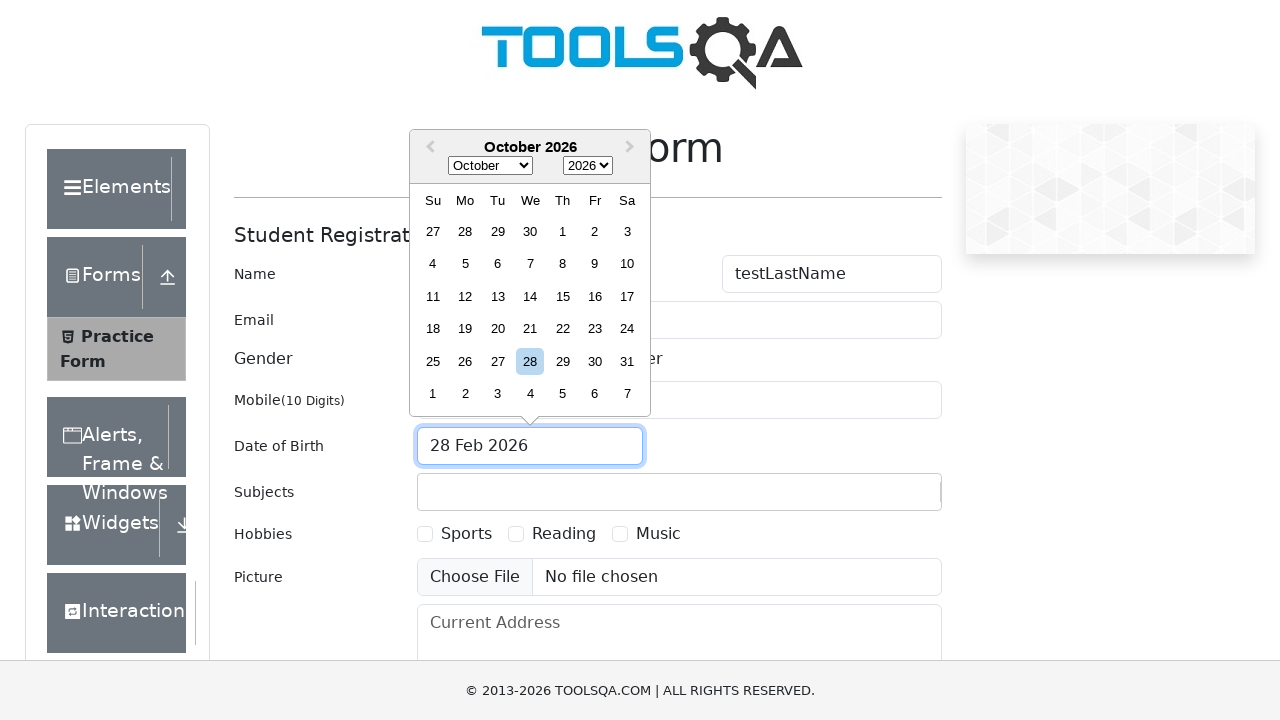

Selected 1998 from year dropdown on .react-datepicker__year-select
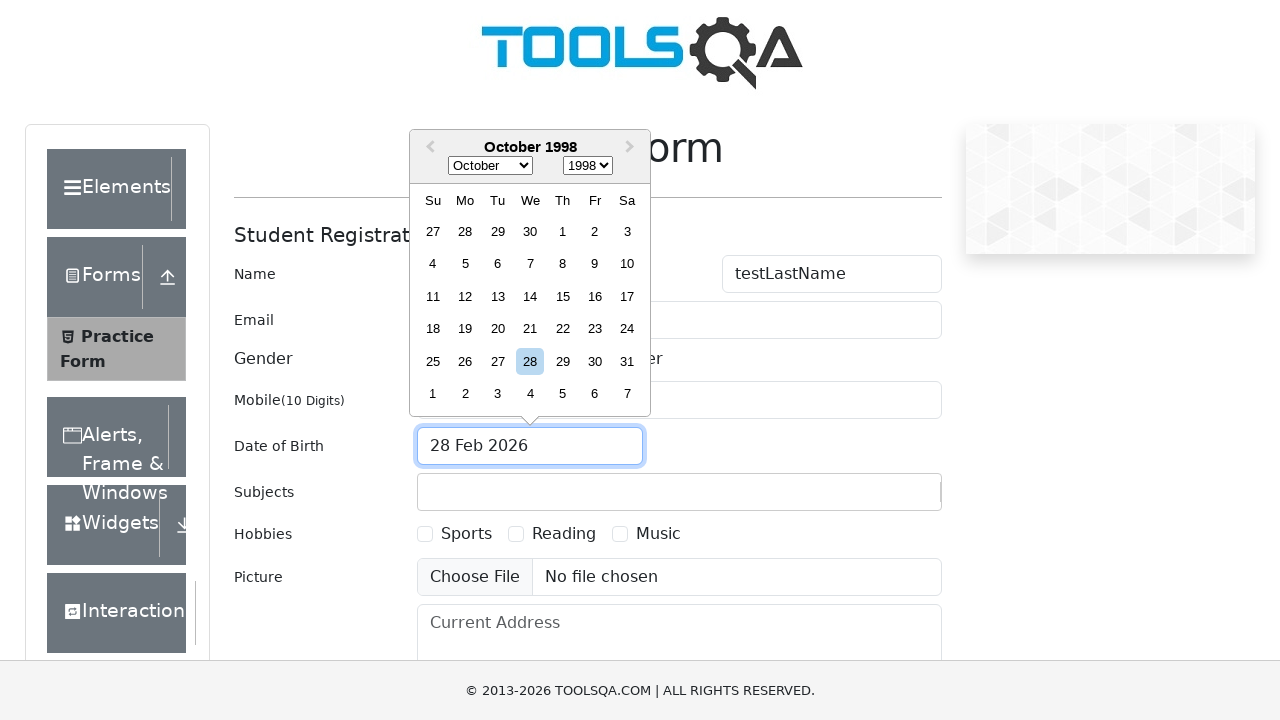

Selected 21st day from date picker at (530, 329) on .react-datepicker__day--021
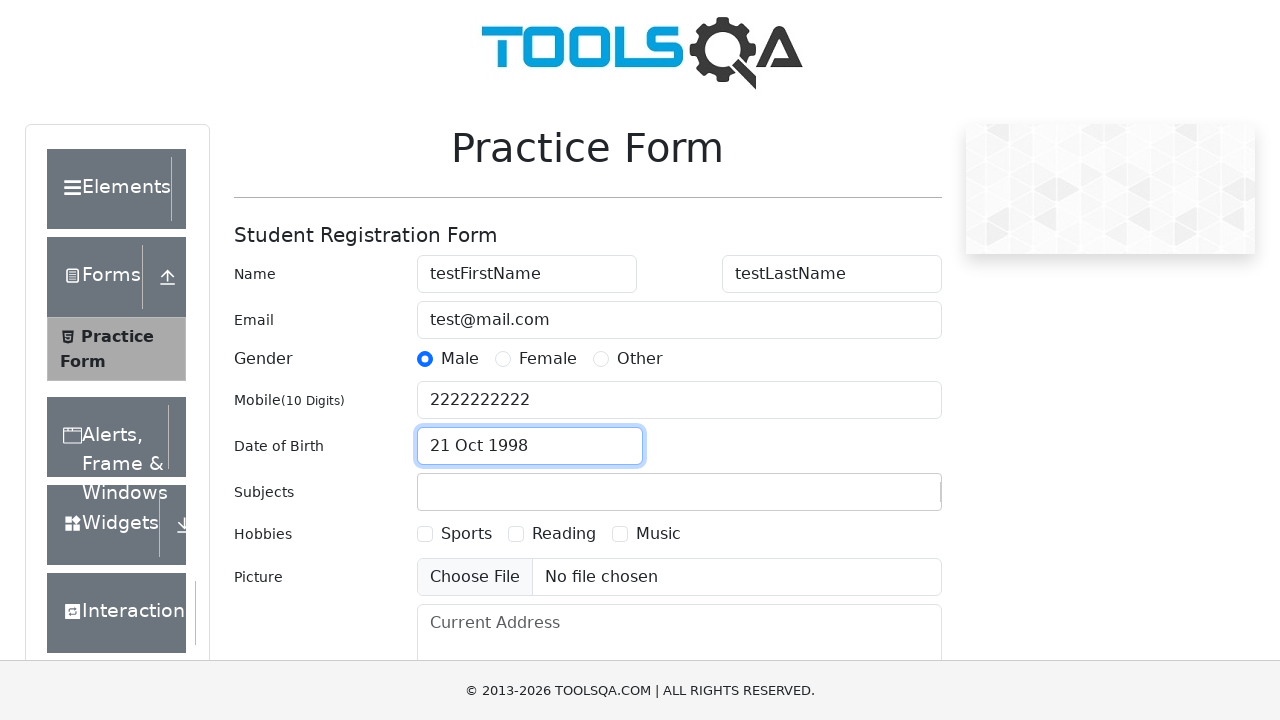

Filled subjects input with 'E' on #subjectsContainer #subjectsInput
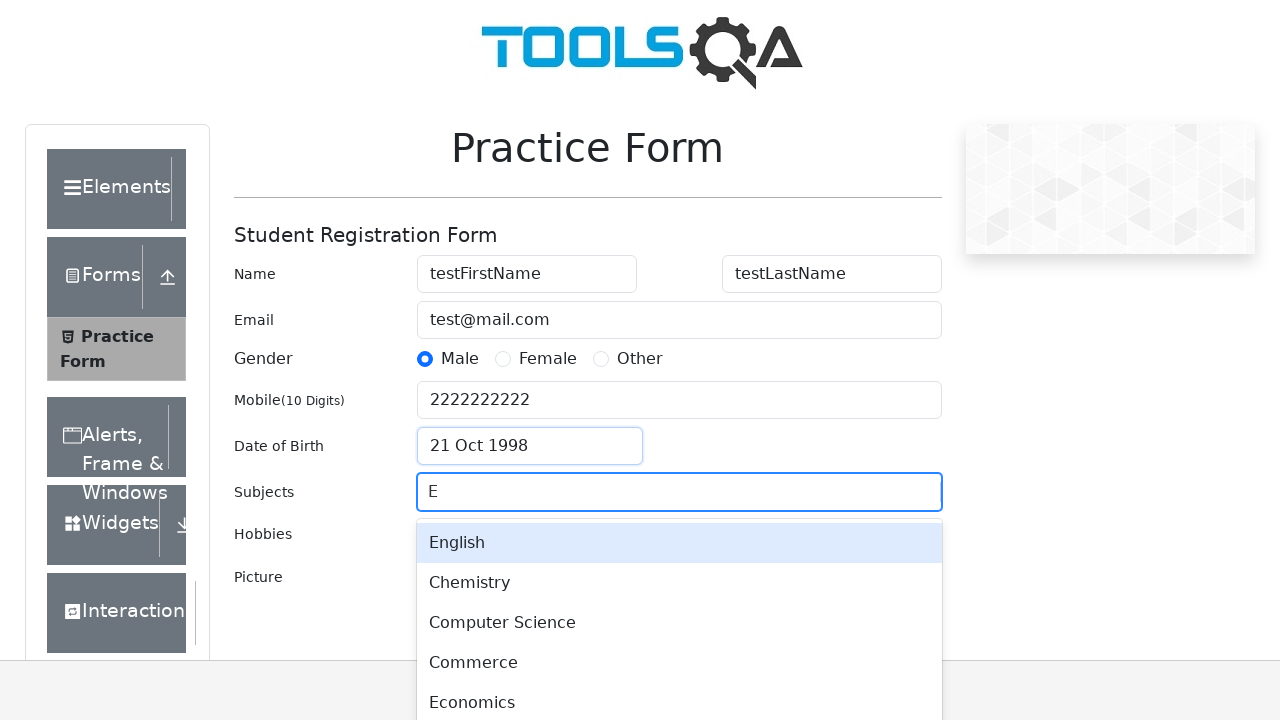

Selected first subject option from dropdown at (679, 543) on #react-select-2-option-0
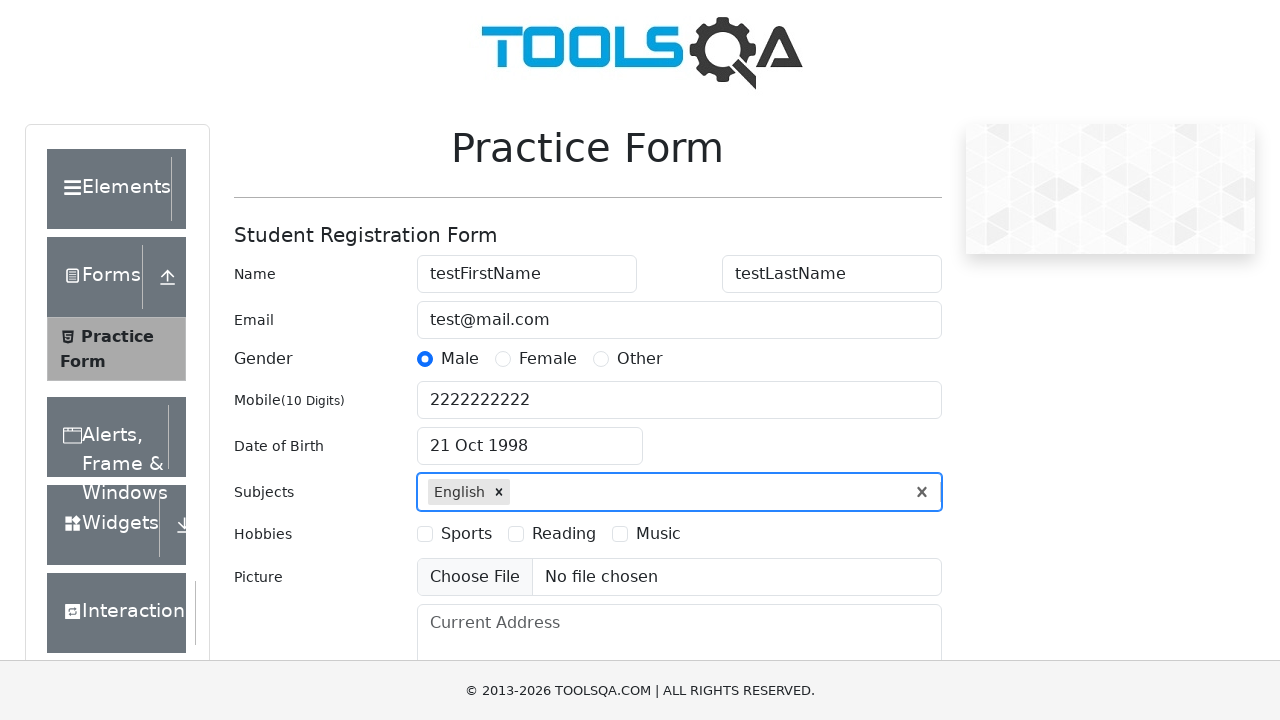

Selected Sports hobby checkbox at (466, 534) on label[for='hobbies-checkbox-1']
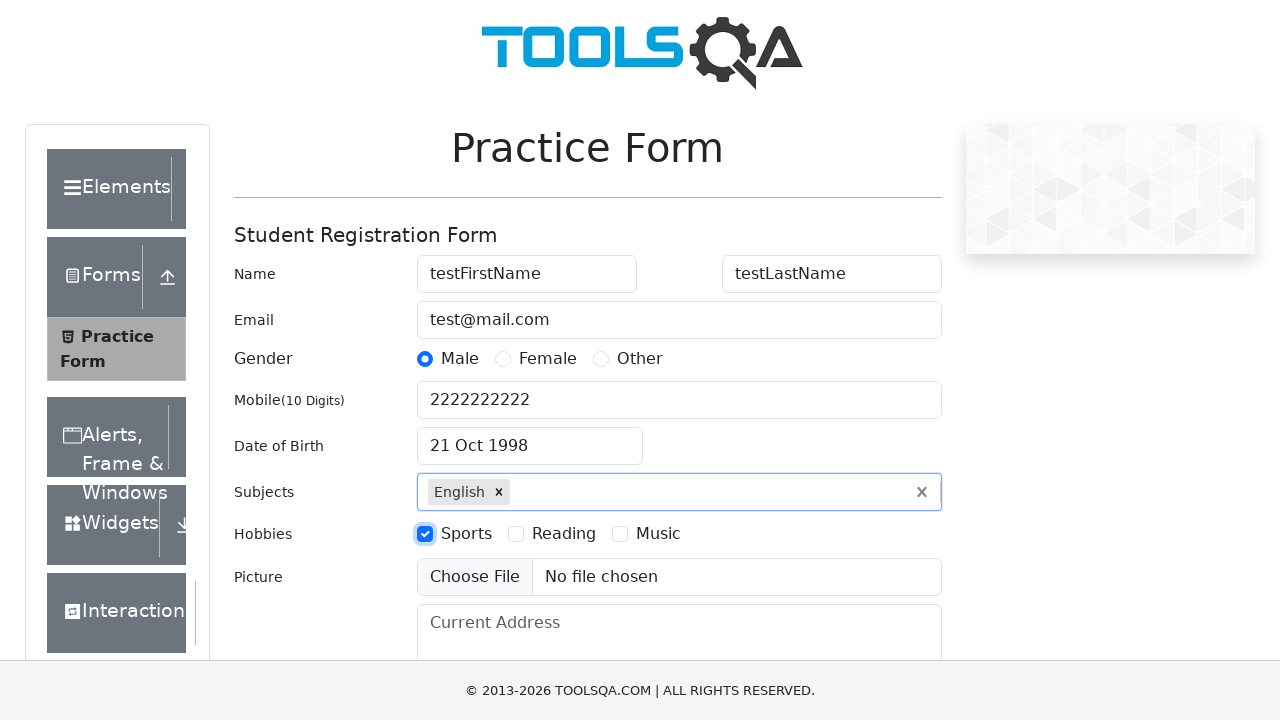

Uploaded test PNG file
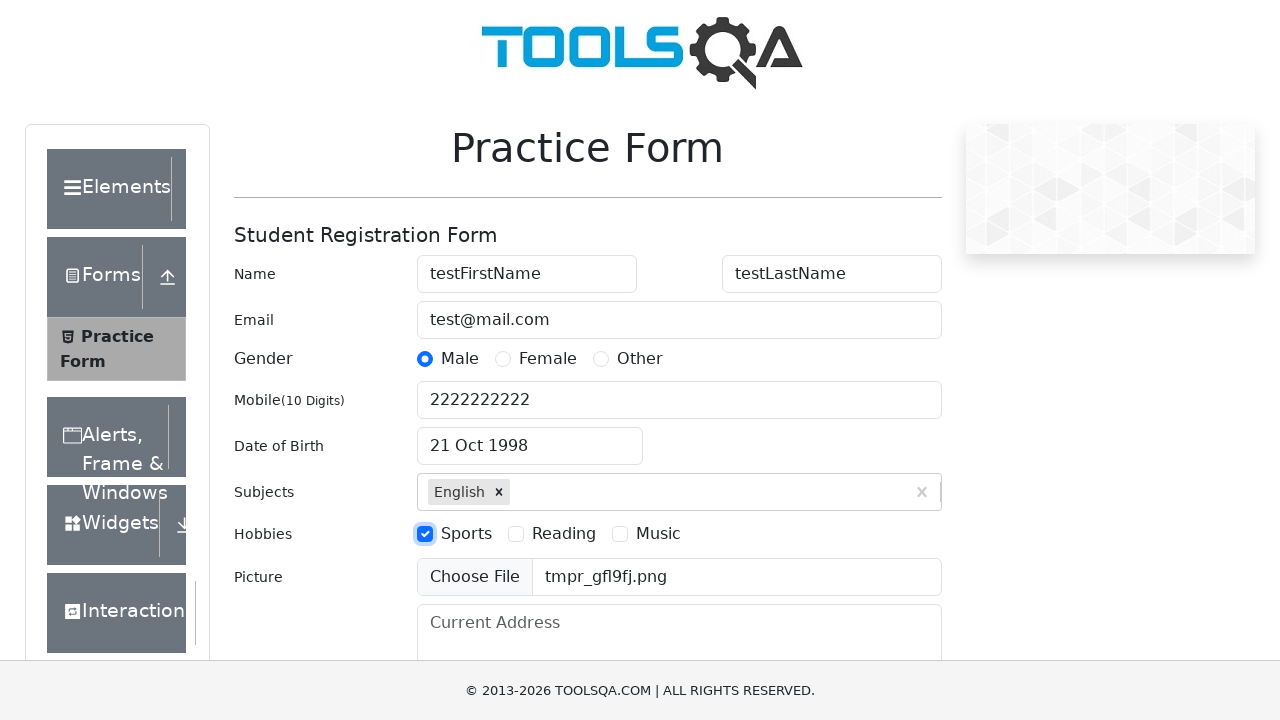

Filled current address with 'some street 1' on #currentAddress
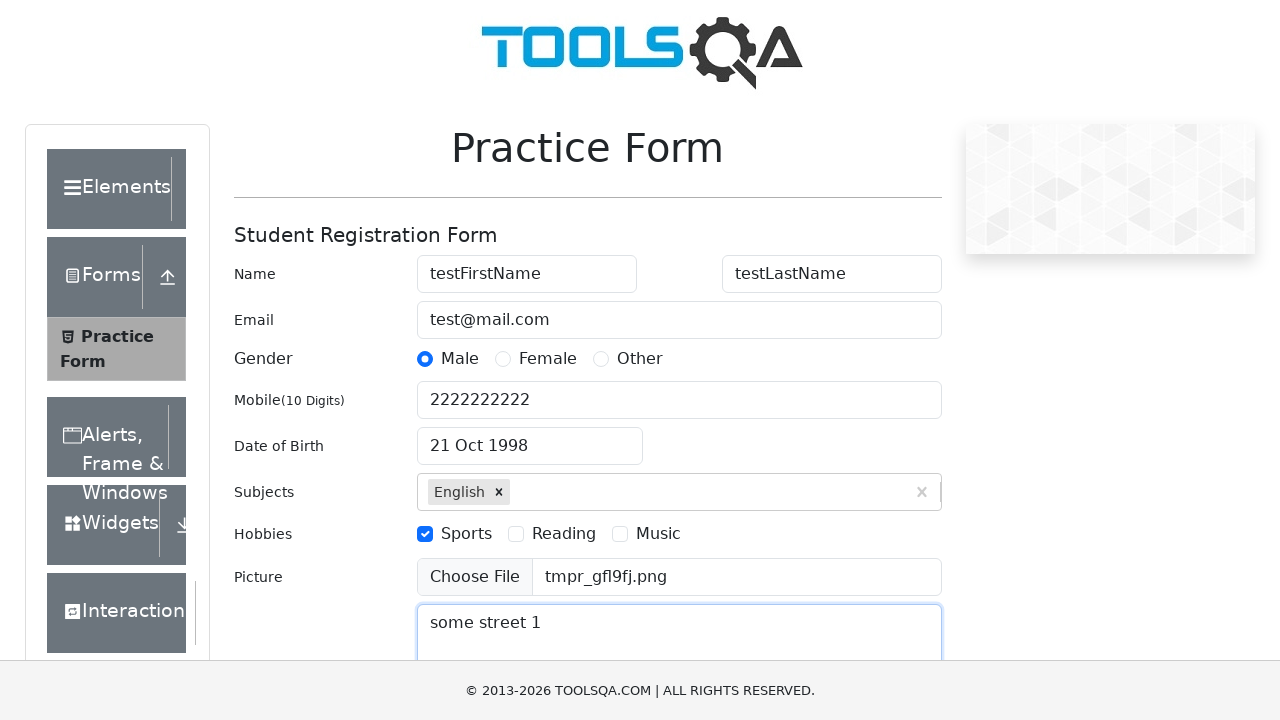

Scrolled state dropdown into view
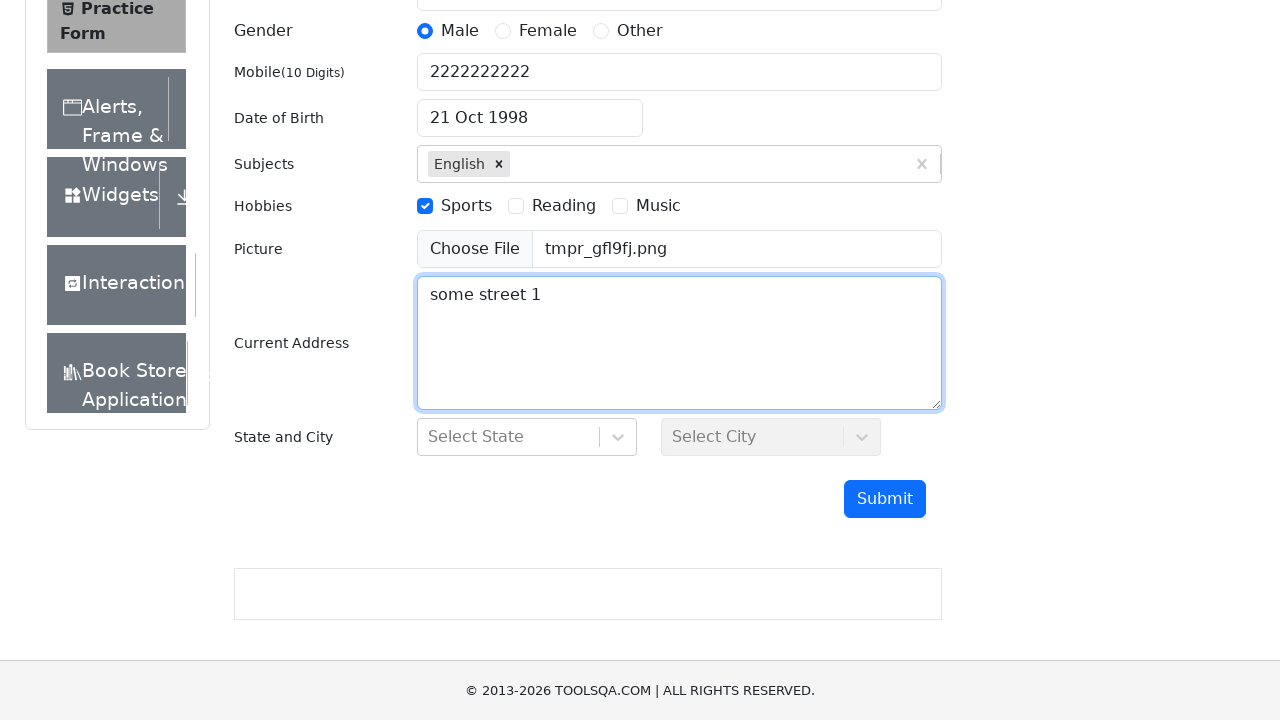

Clicked state dropdown to open it at (527, 437) on #state
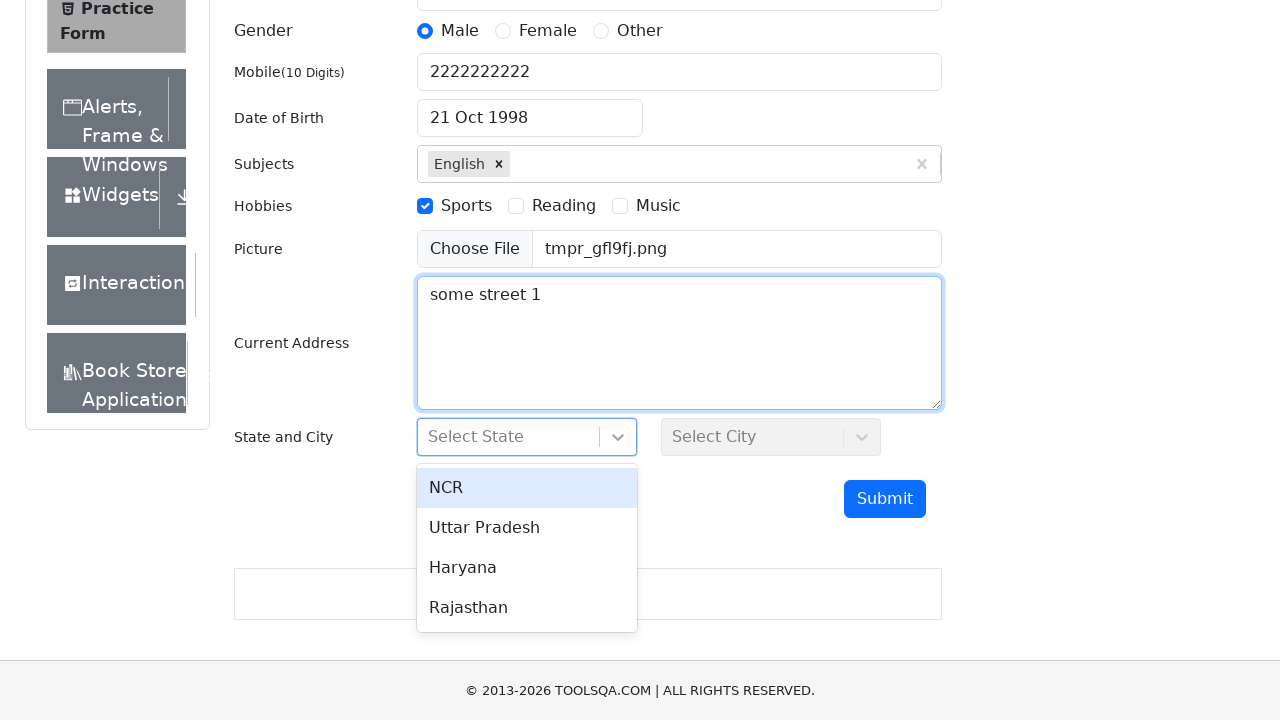

Selected first state option from dropdown at (527, 488) on #react-select-3-option-0
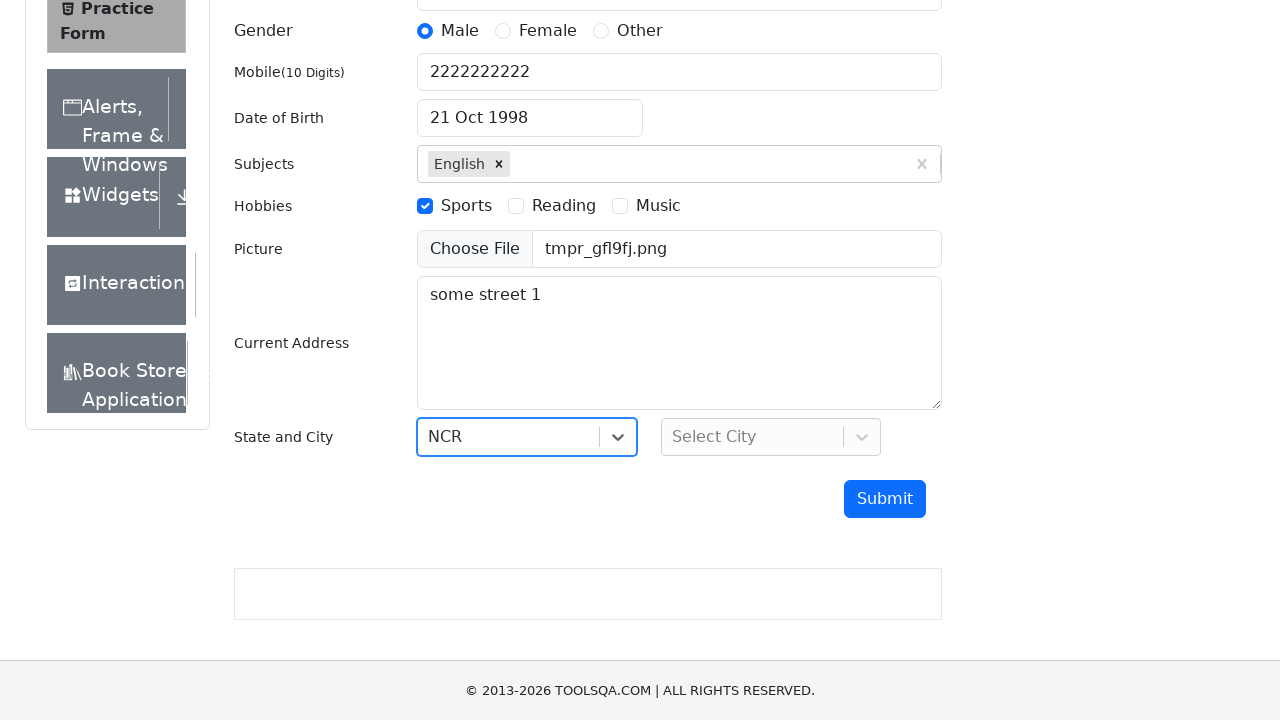

Clicked city dropdown to open it at (771, 437) on #city
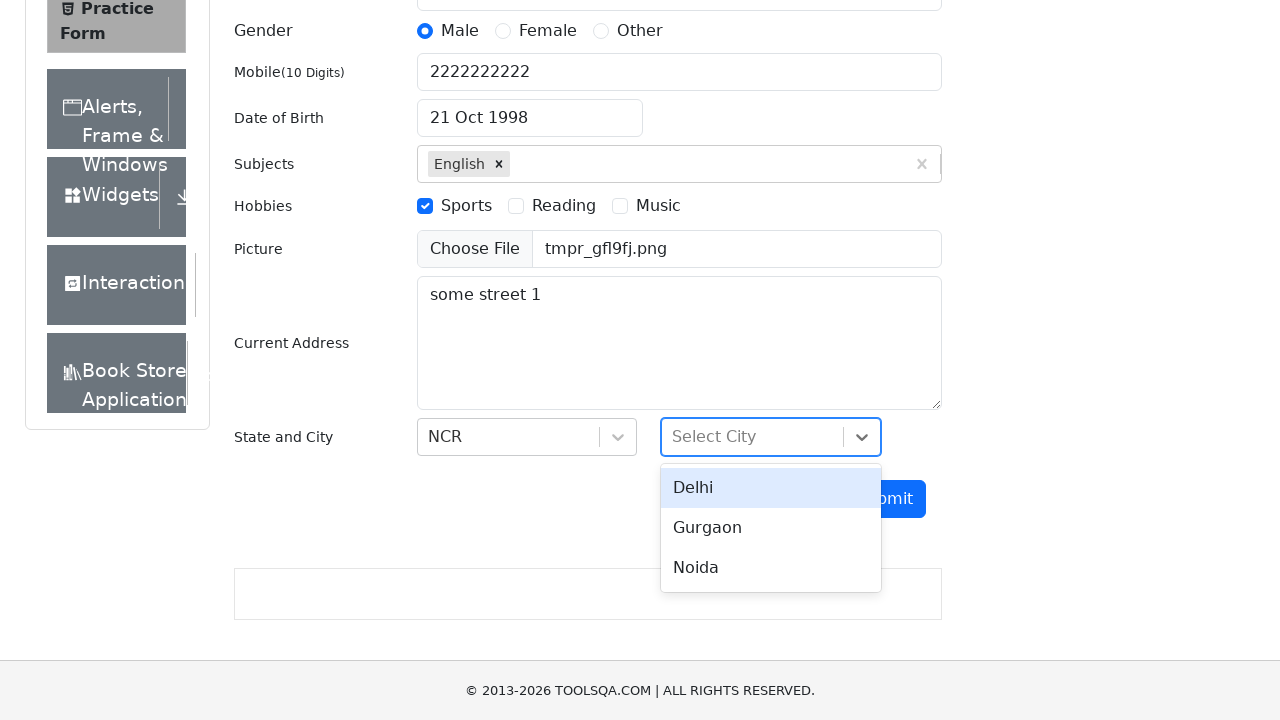

Selected first city option from dropdown at (771, 488) on #react-select-4-option-0
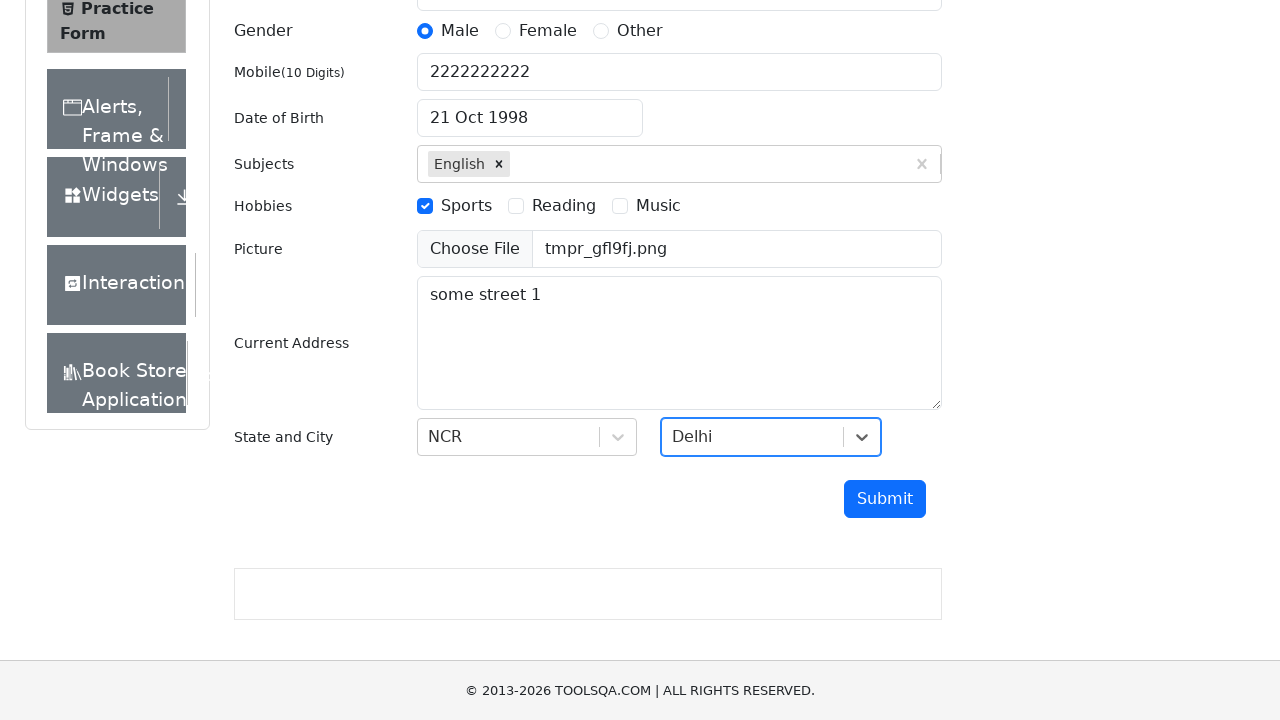

Clicked submit button to submit the practice form at (885, 499) on #submit
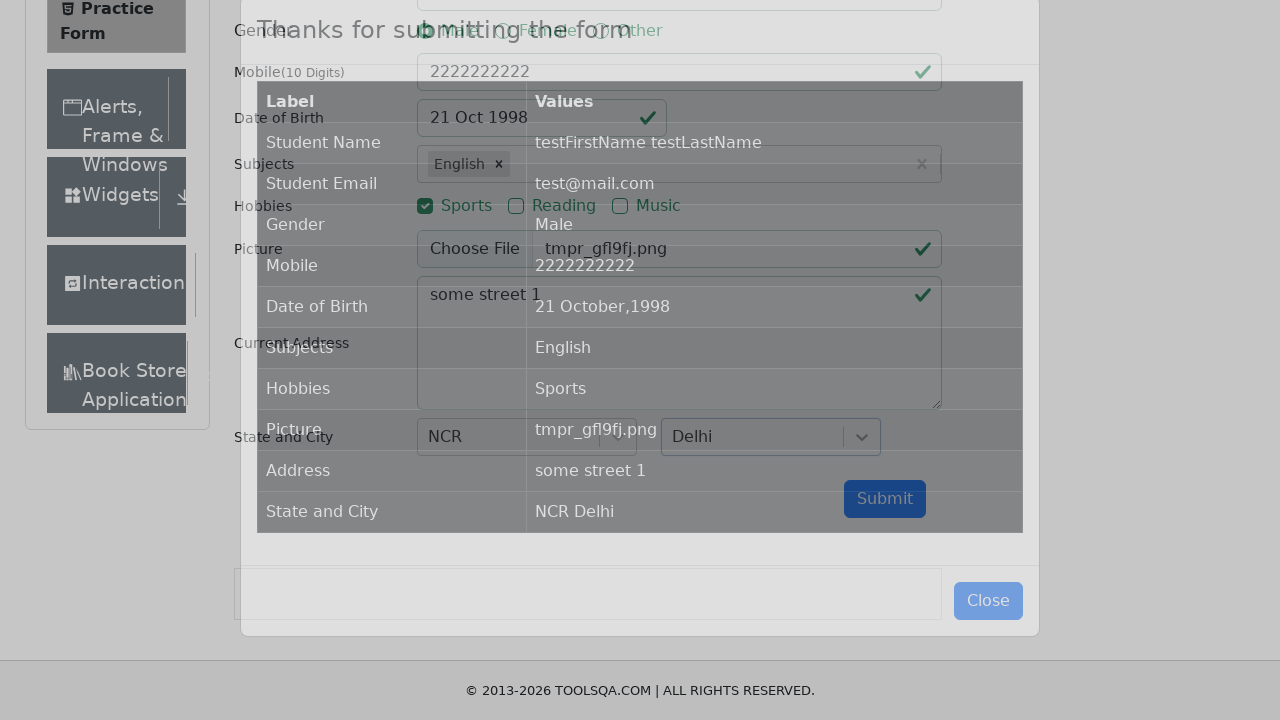

Confirmation table loaded successfully
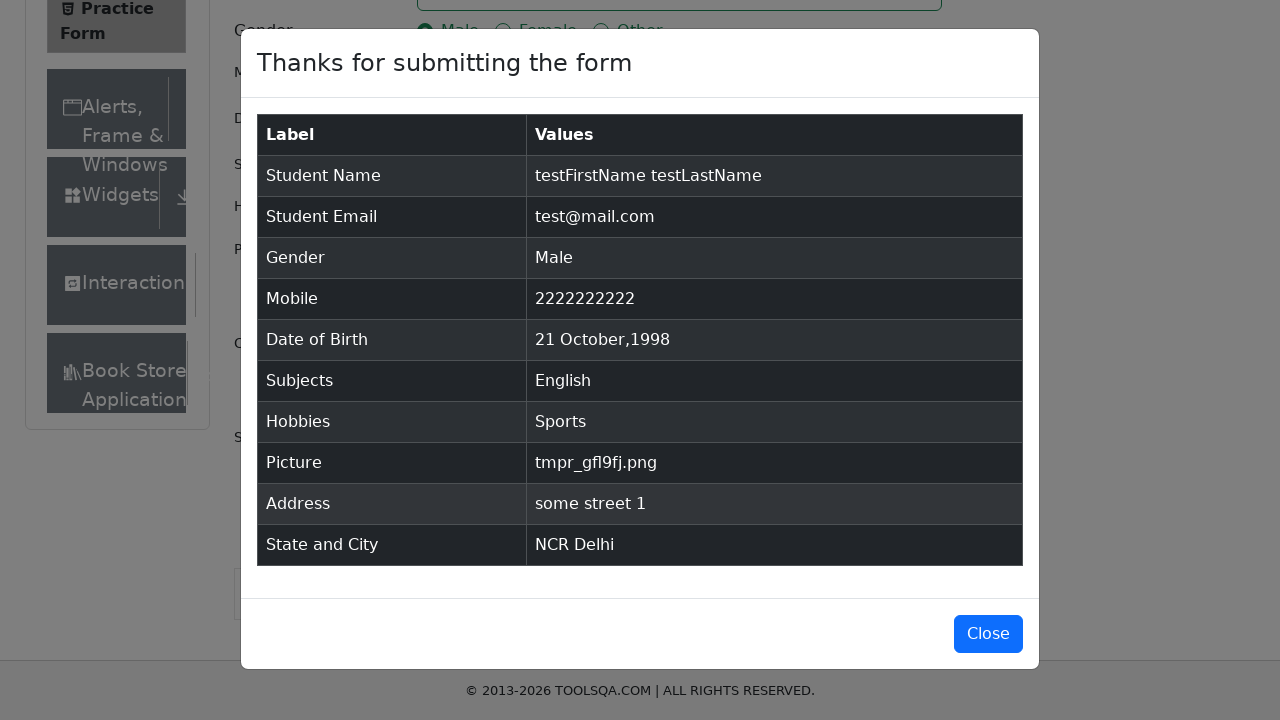

Confirmed submission table is present and visible
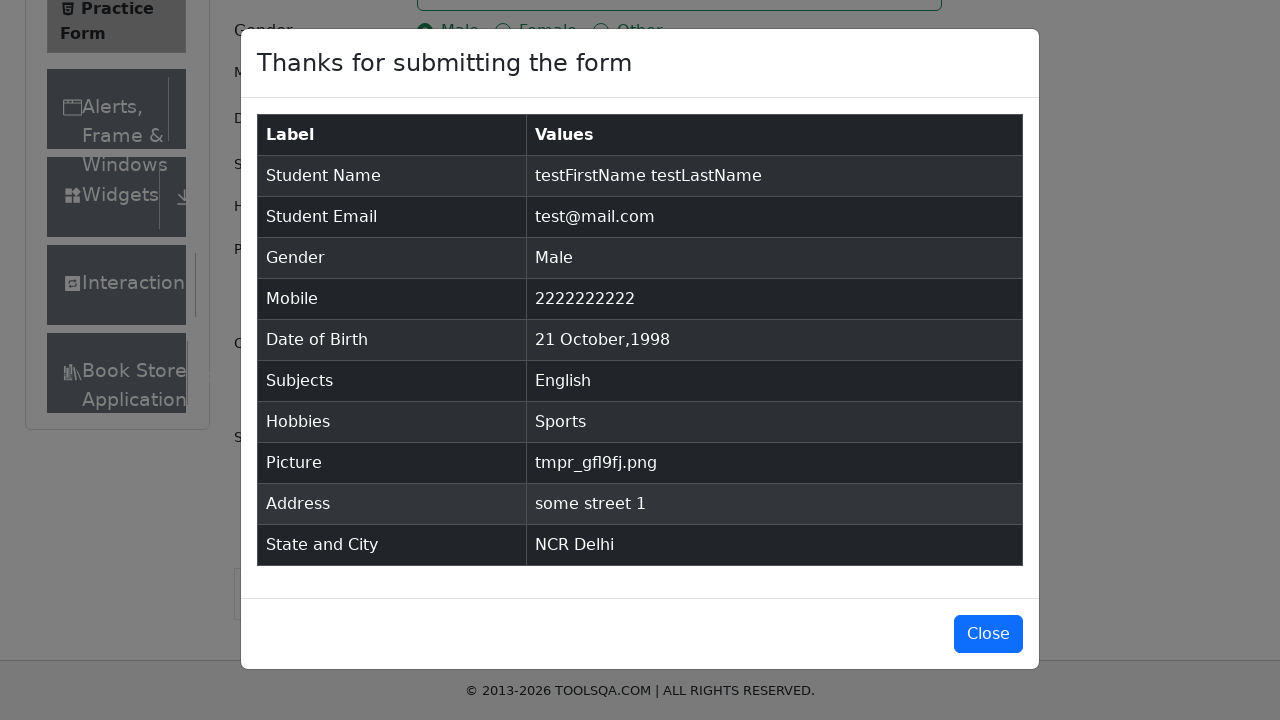

Cleaned up temporary test file
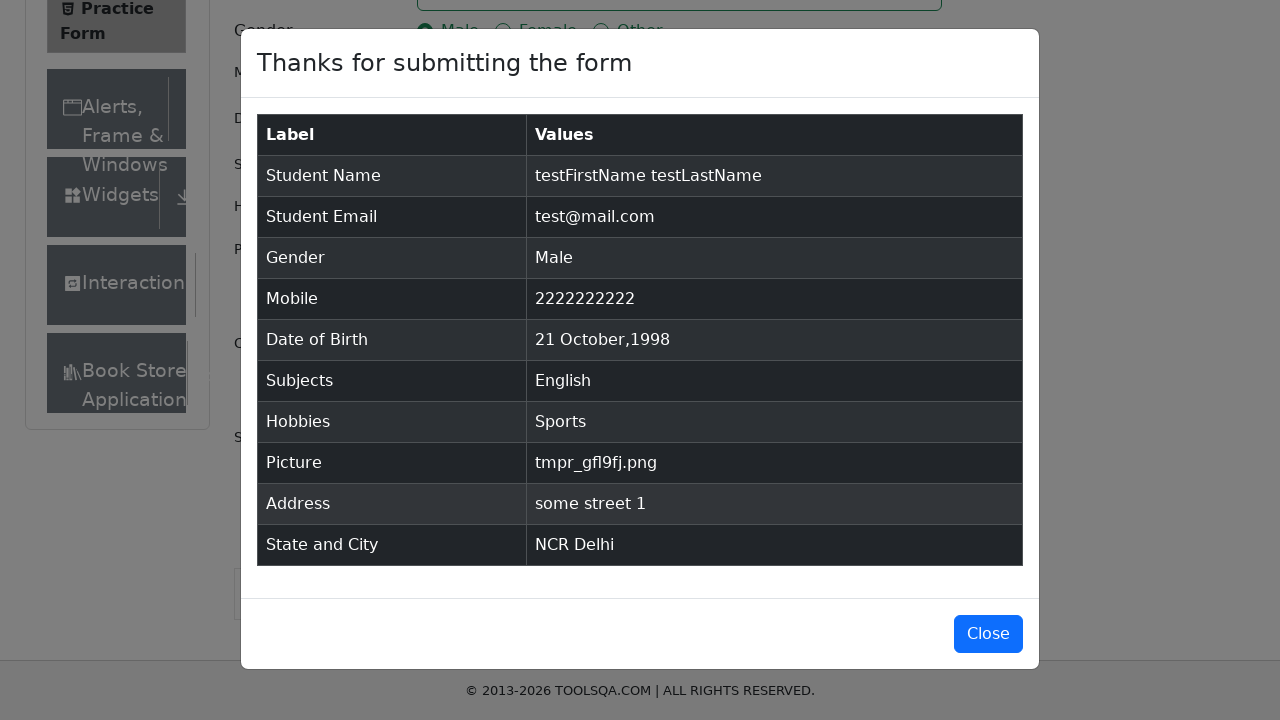

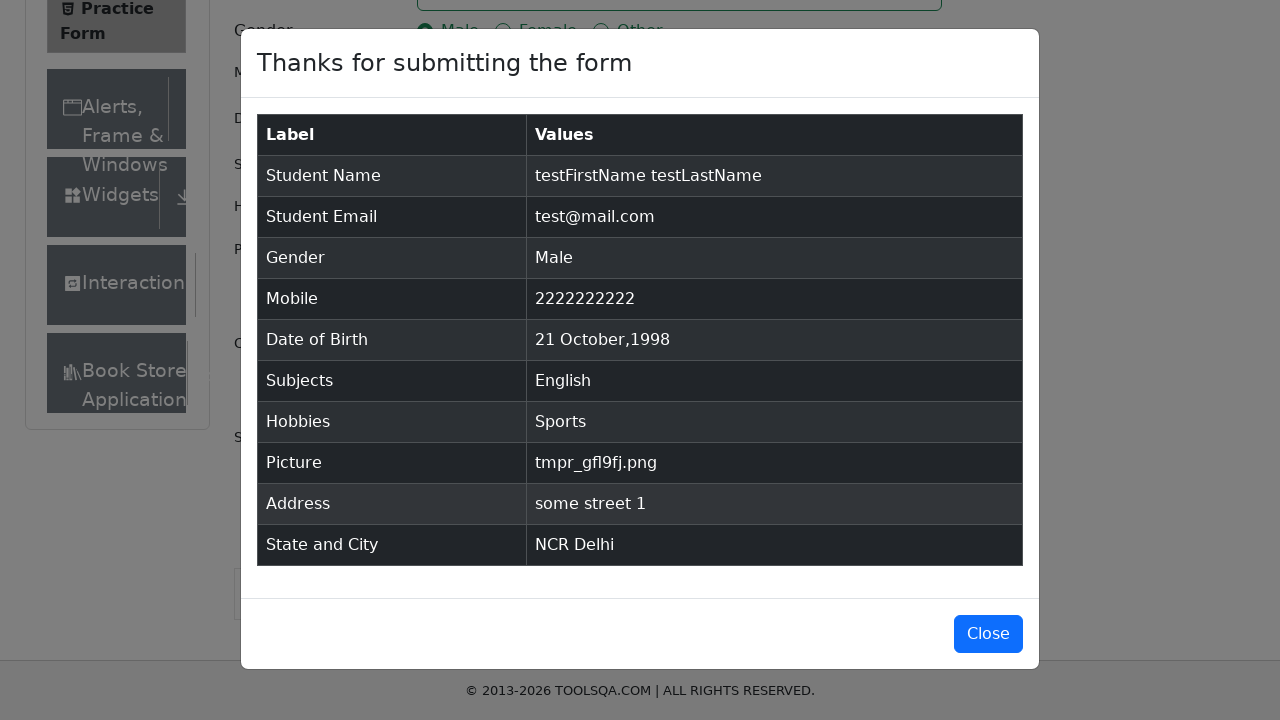